Tests login form validation by submitting empty username and password fields and verifying the warning message is displayed

Starting URL: https://www.saucedemo.com/

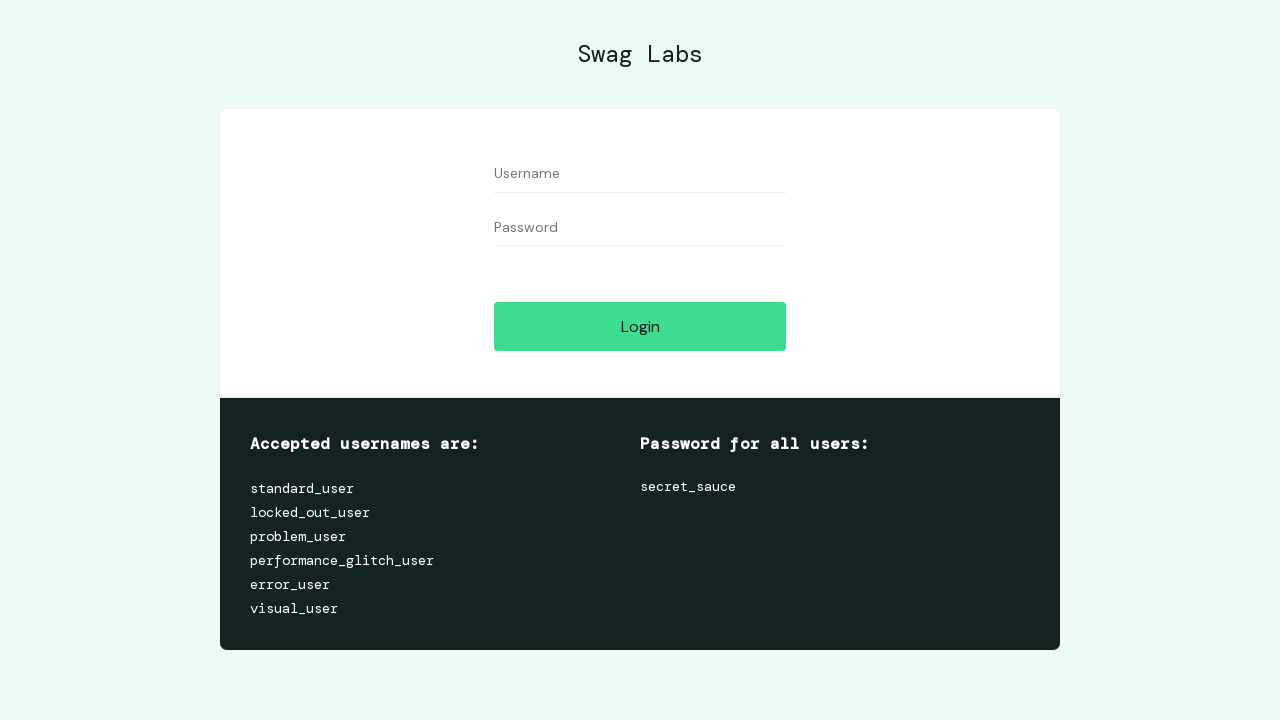

Cleared username field on input[data-test='username']
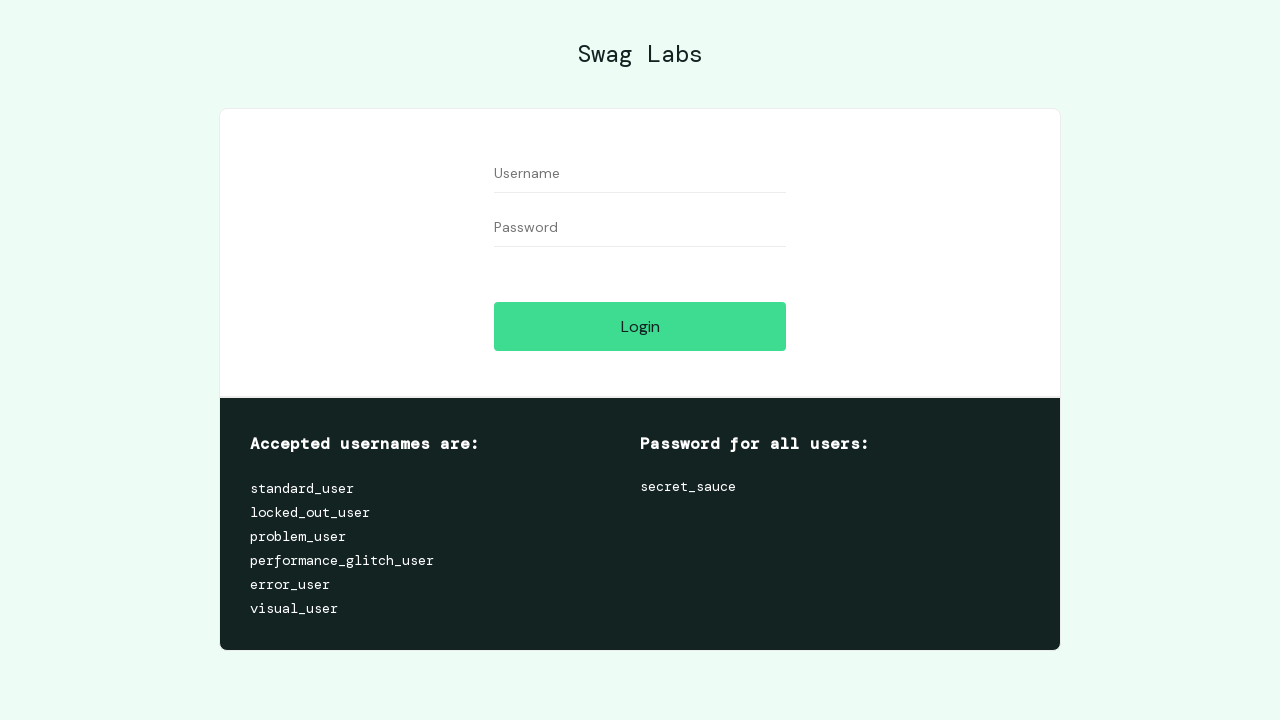

Cleared password field on input[data-test='password']
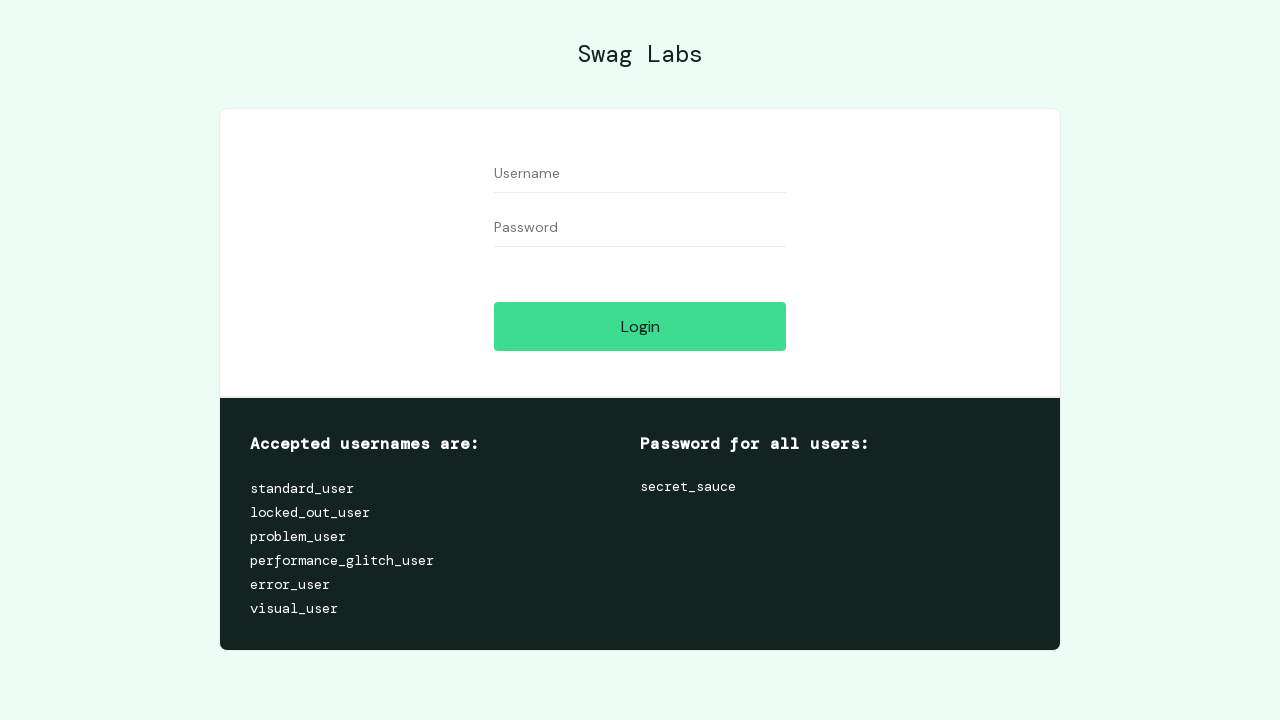

Clicked login button with empty username and password at (640, 326) on input[data-test='login-button']
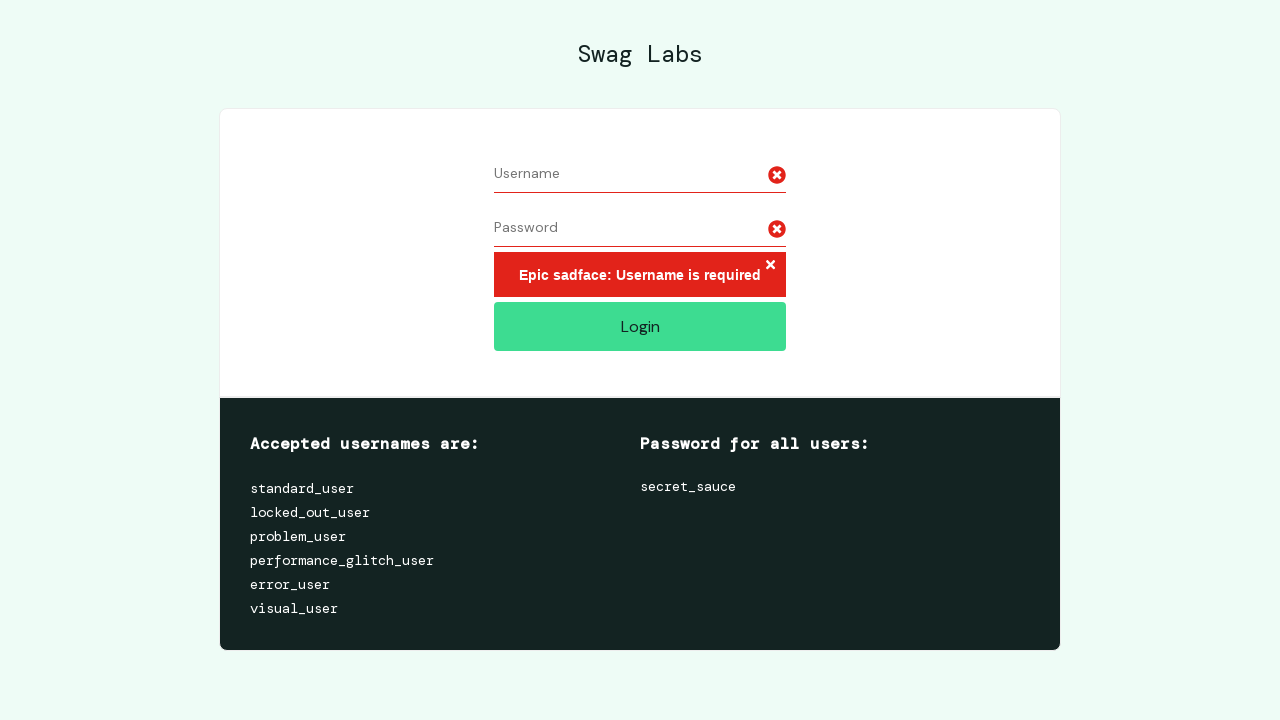

Warning message displayed for empty credentials
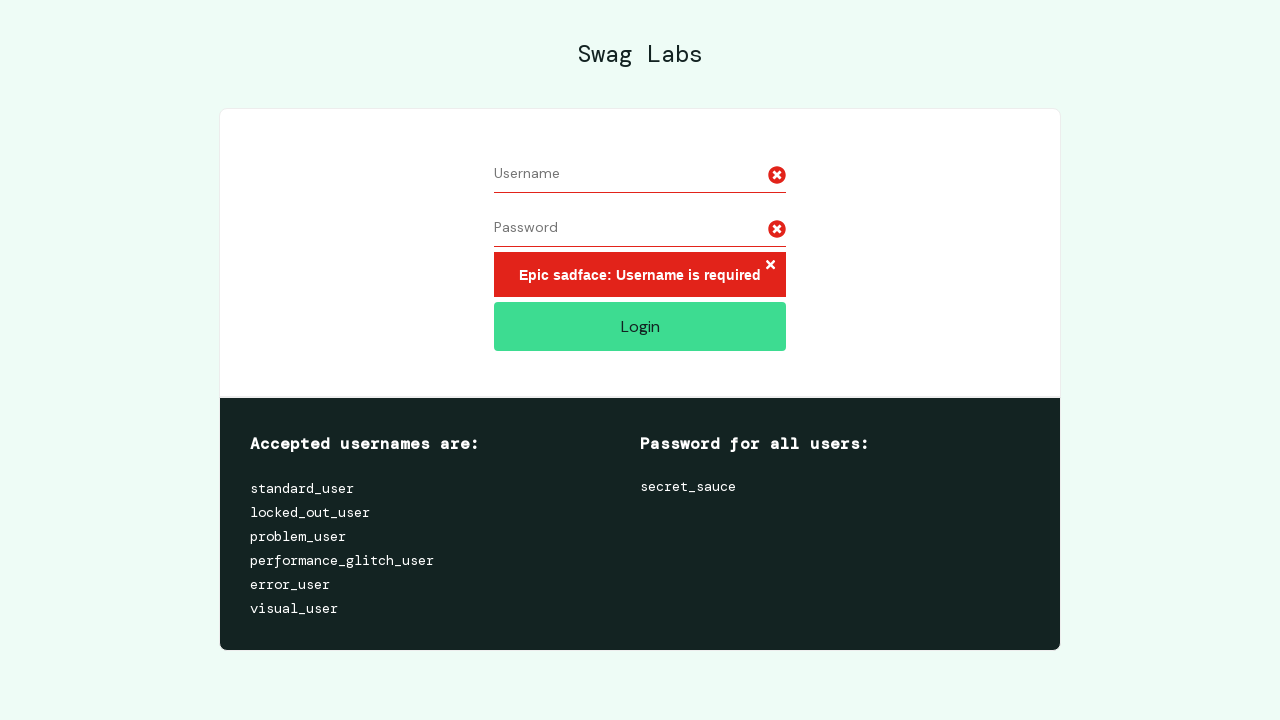

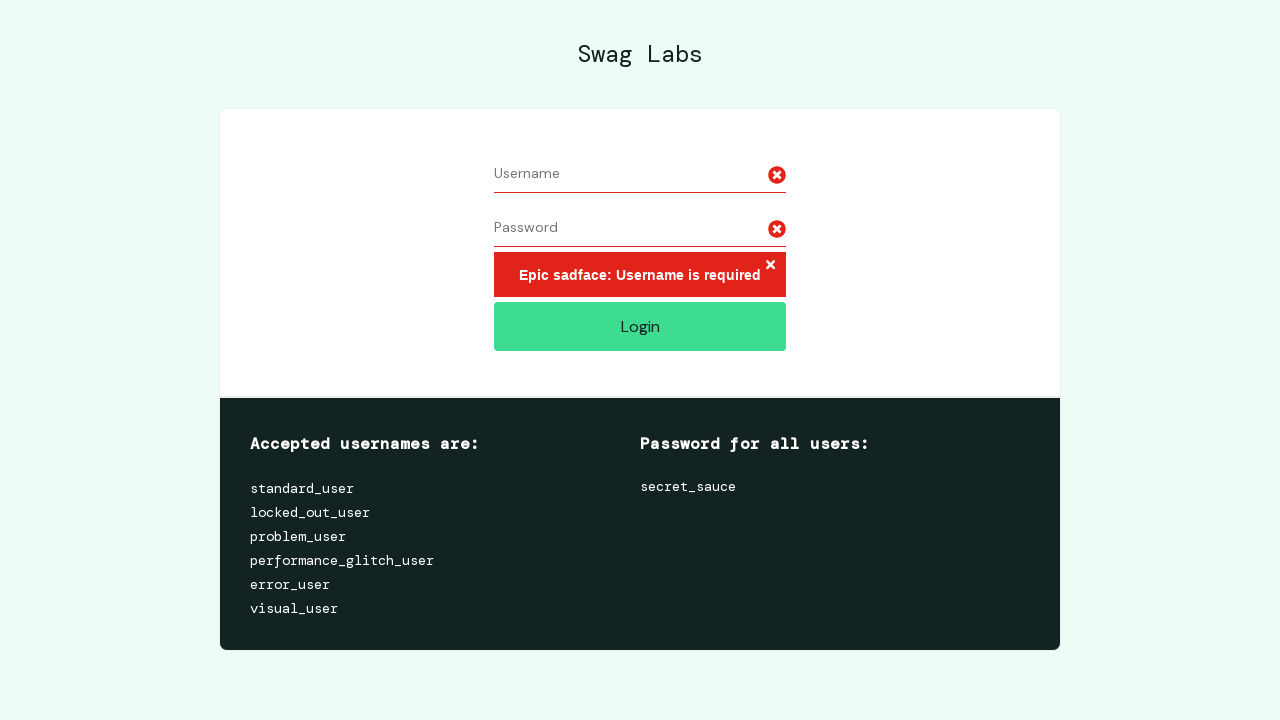